Tests a simple registration form by filling in email and password fields and submitting the form on a Selenium practice website.

Starting URL: https://rori4.github.io/selenium-practice/#/pages/practice/simple-registration

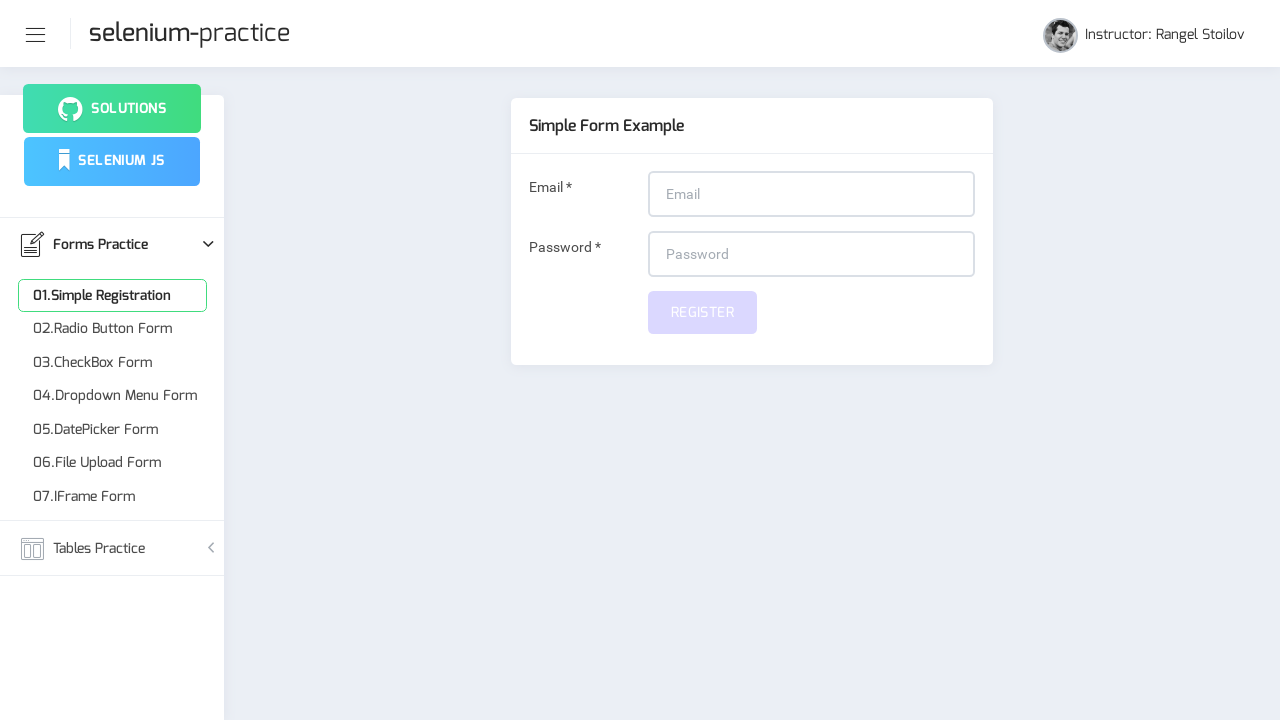

Clicked logo to navigate at (35, 33) on xpath=//div[@class="logo-containter"]/a/i
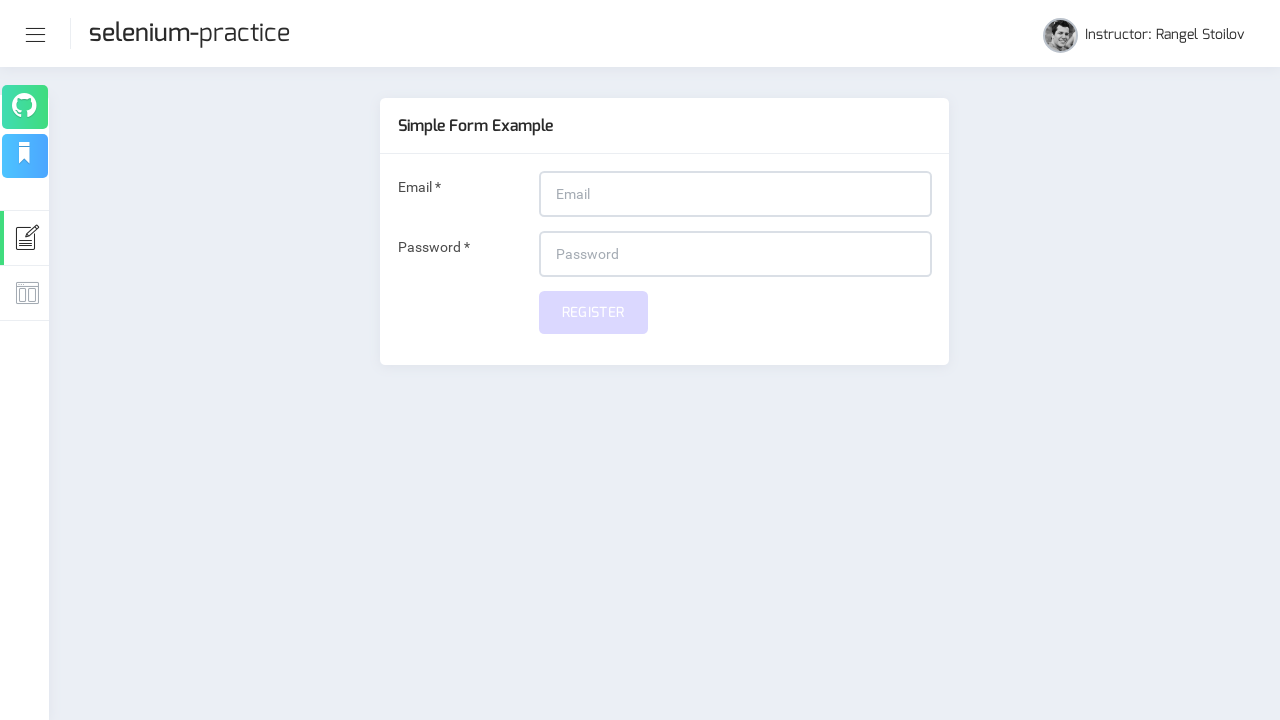

Filled email field with 'testuser2024@example.com' on input#email
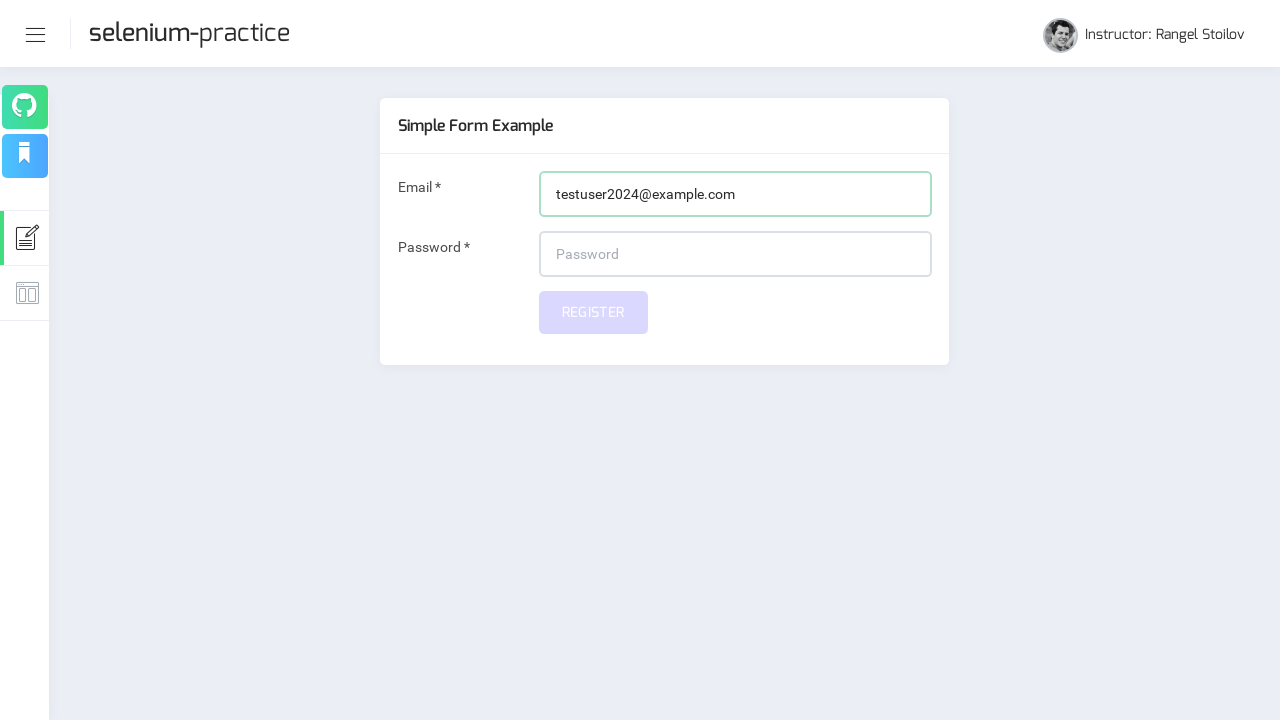

Filled password field with 'SecurePass789' on input#password
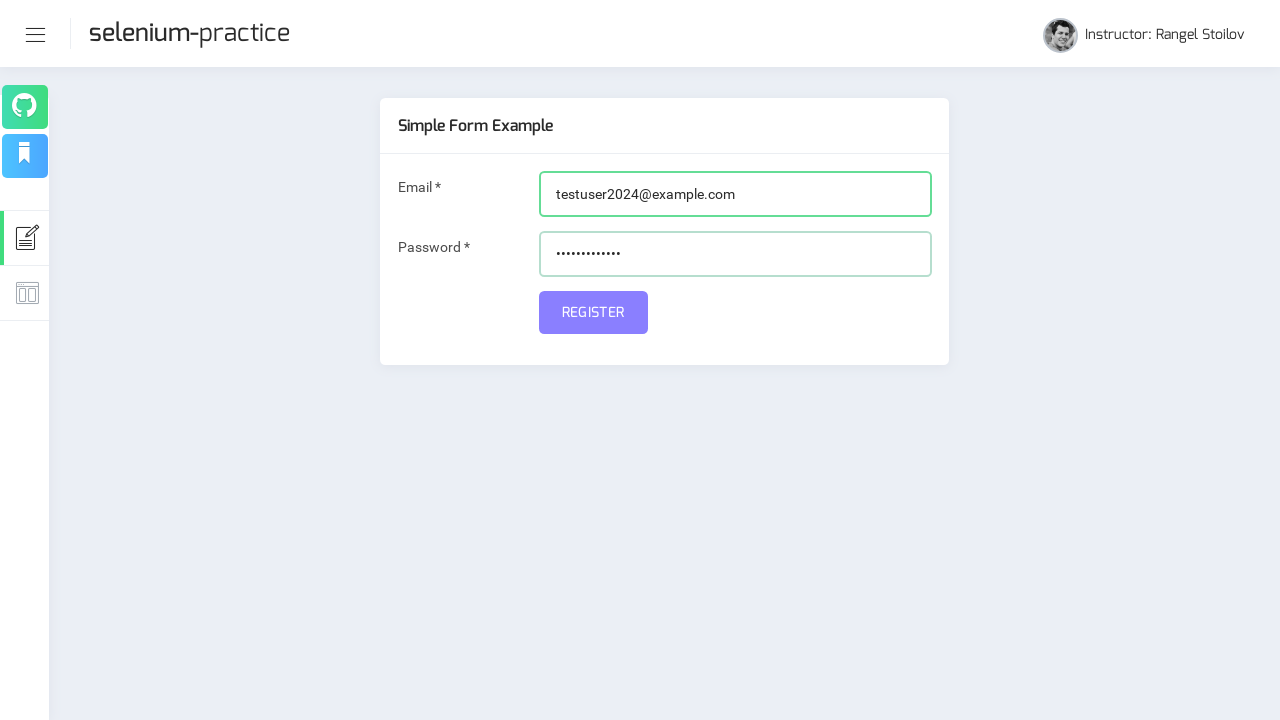

Clicked submit button to register at (593, 312) on button#submit
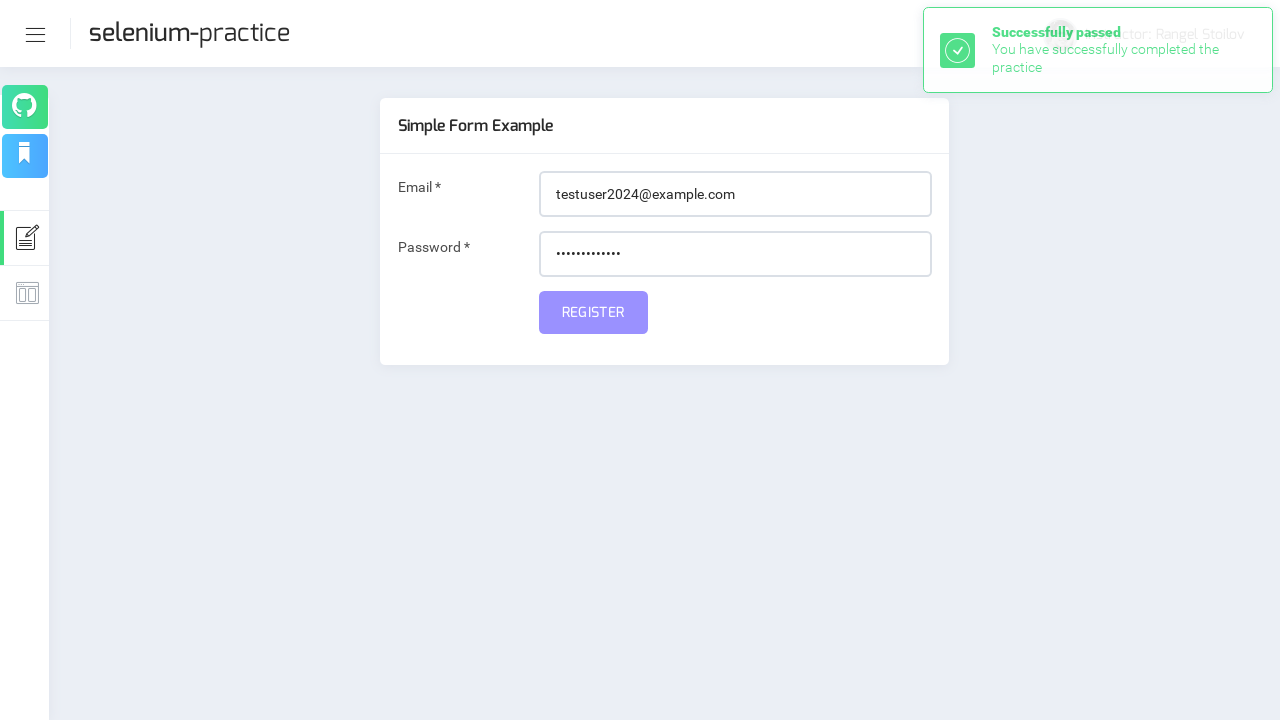

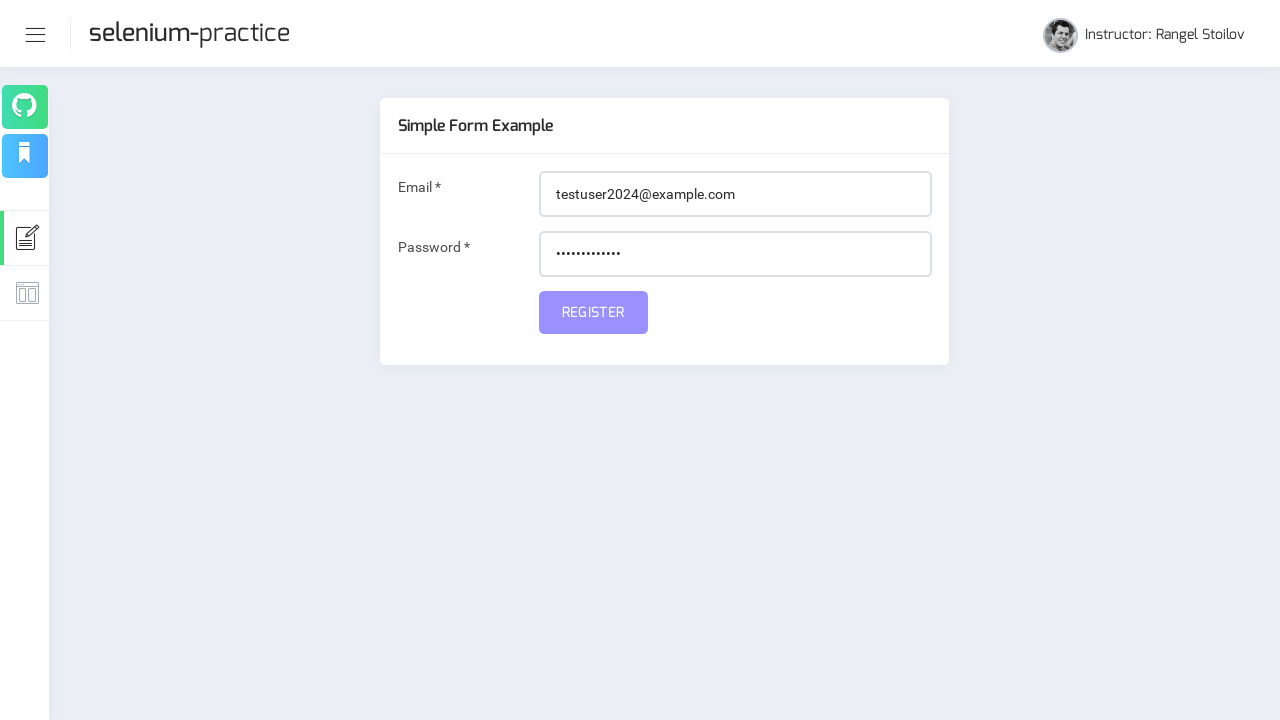